Tests error message display when submitting the login form with empty fields

Starting URL: https://qamoviesapp.ccbp.tech

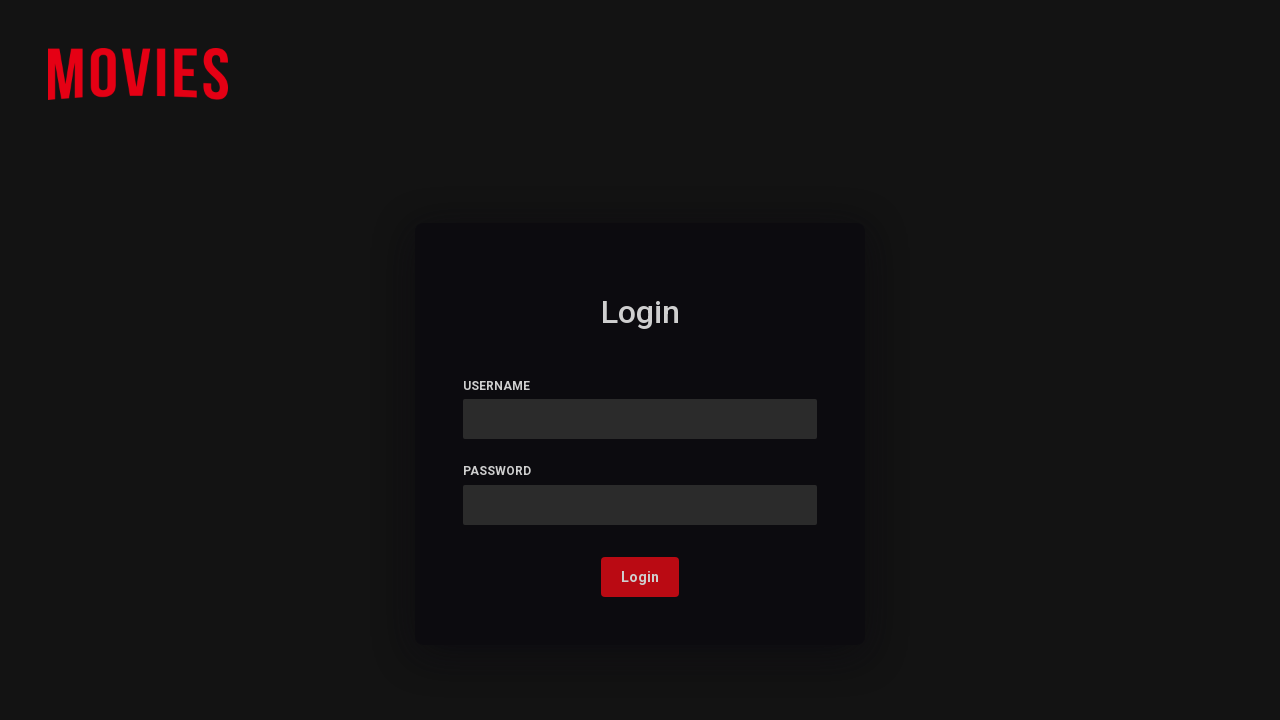

Navigated to QA Movies App login page
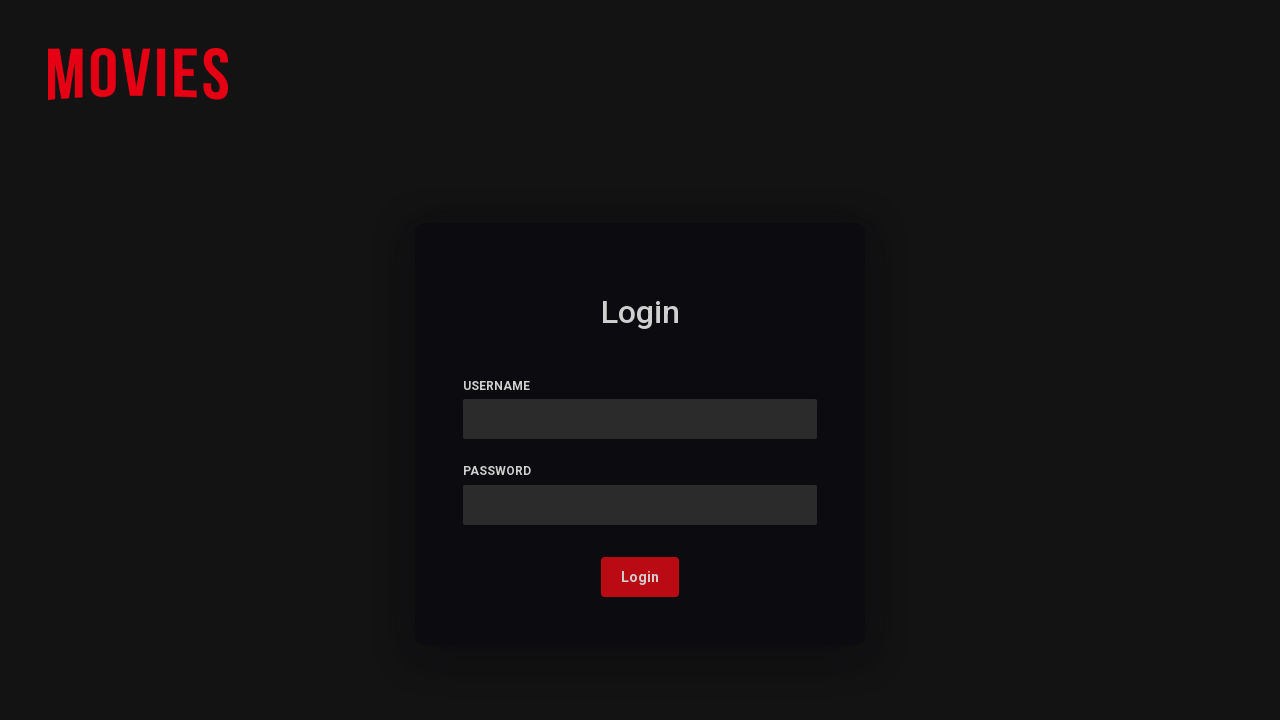

Clicked login button with empty input fields at (640, 577) on xpath=/html/body/div/div/div[2]/form/button
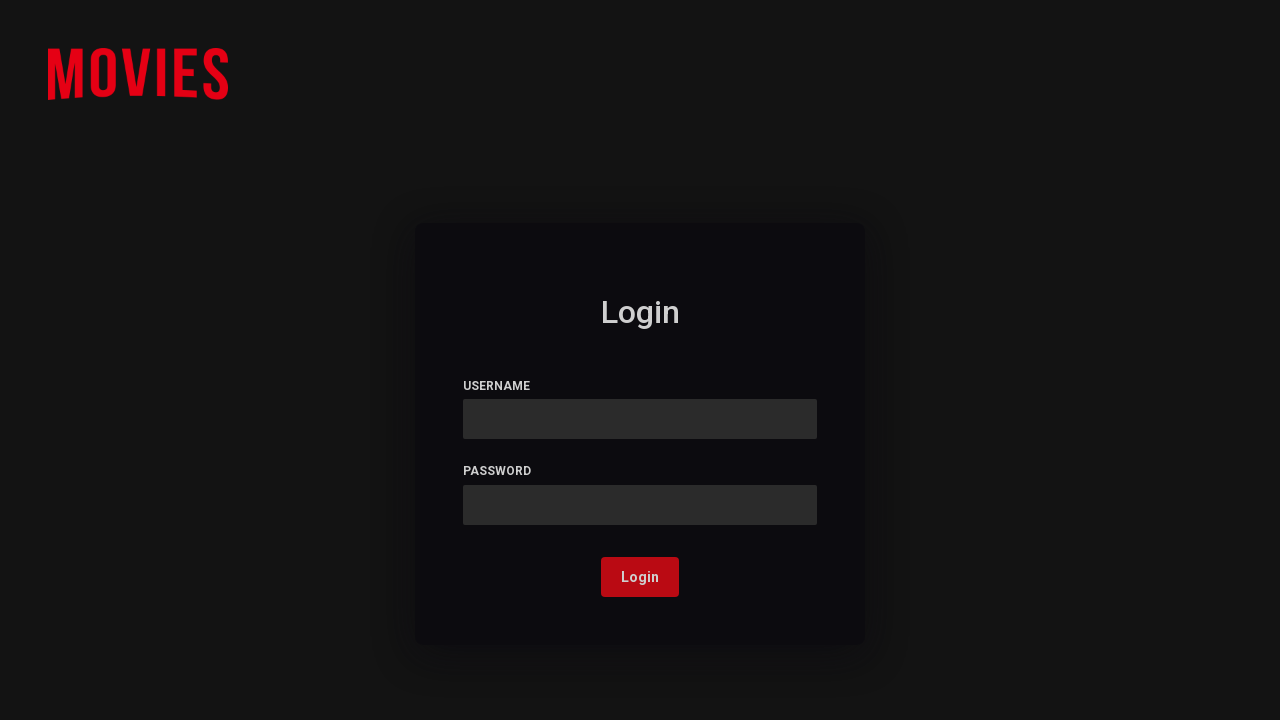

Error message appeared on the page
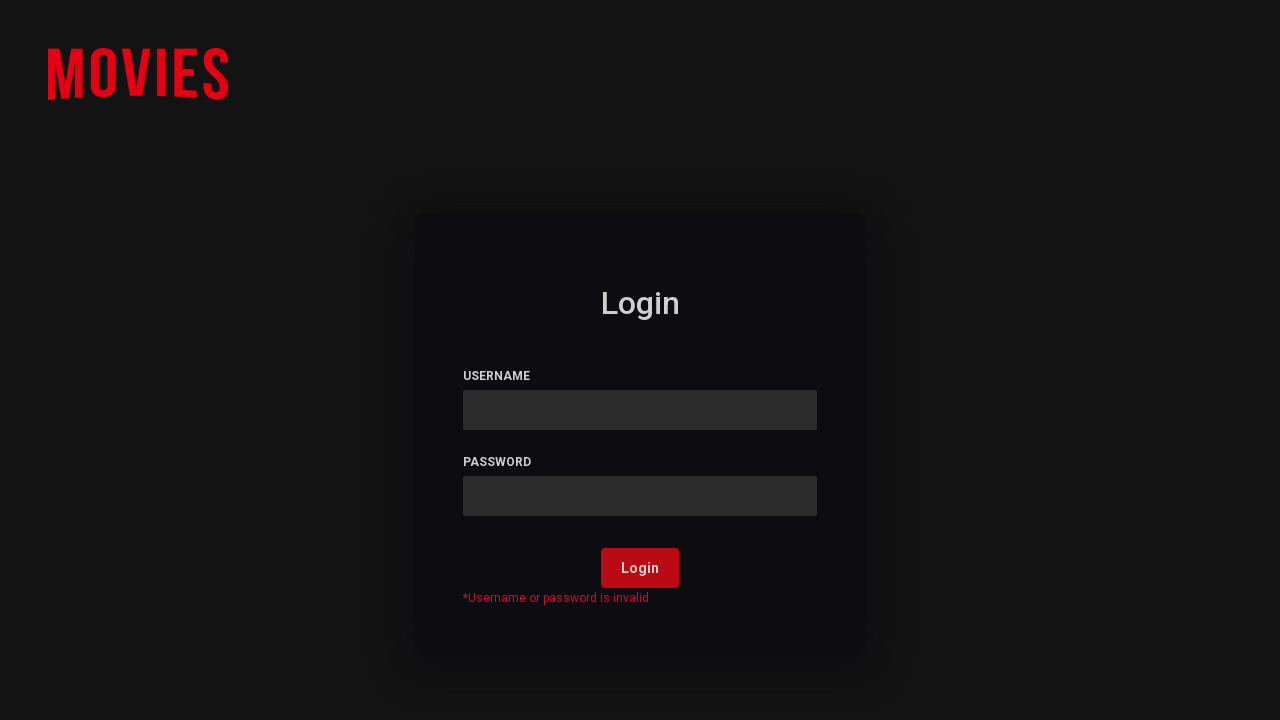

Retrieved error message text: '*Username or password is invalid'
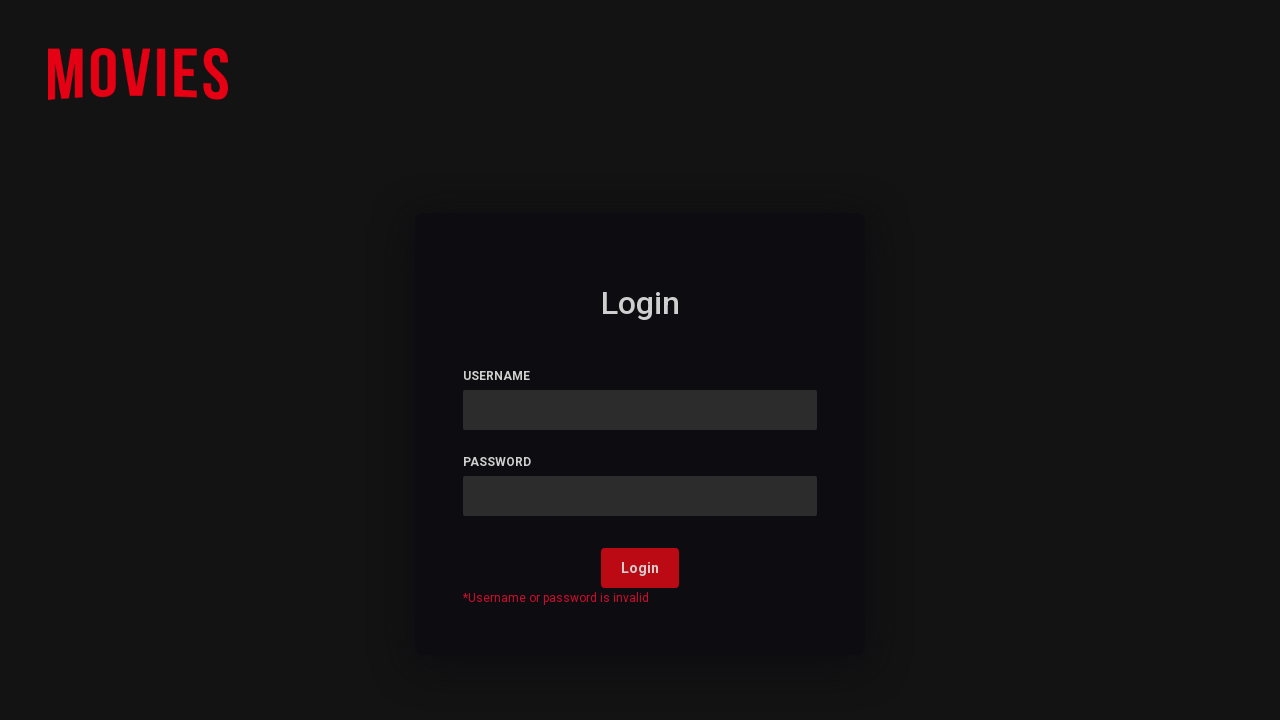

Verified error message matches expected text '*Username or password is invalid'
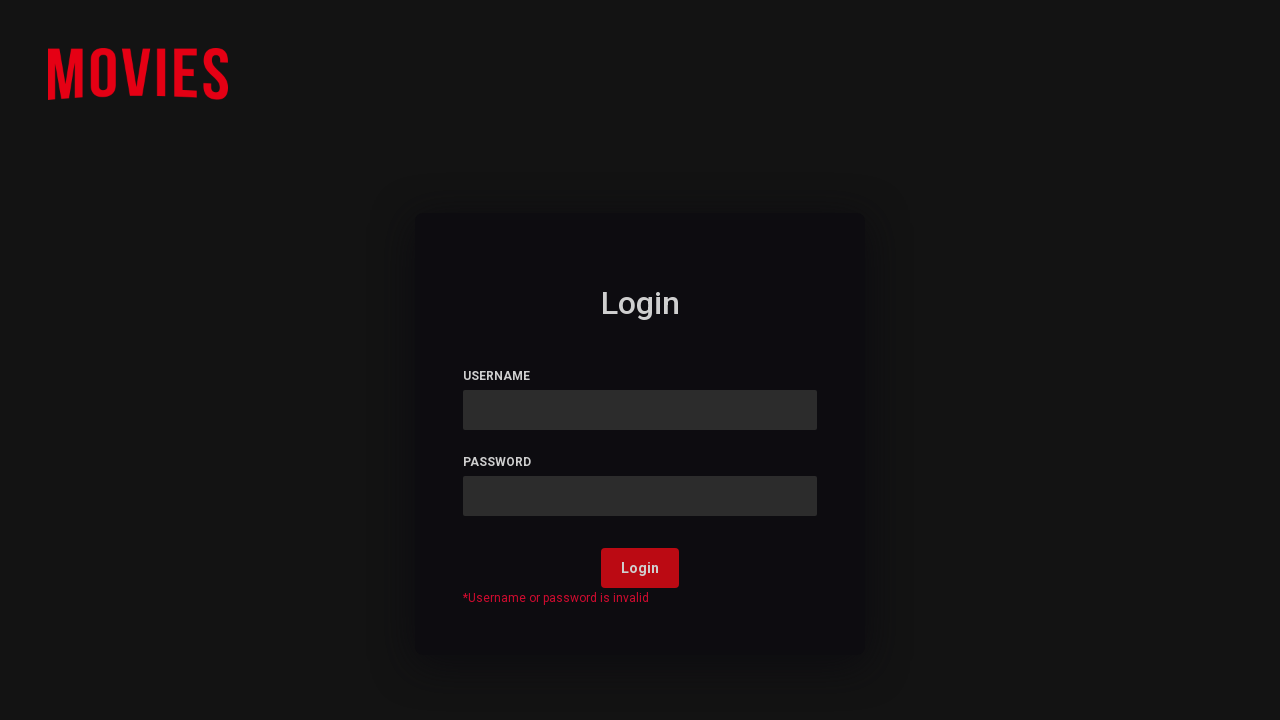

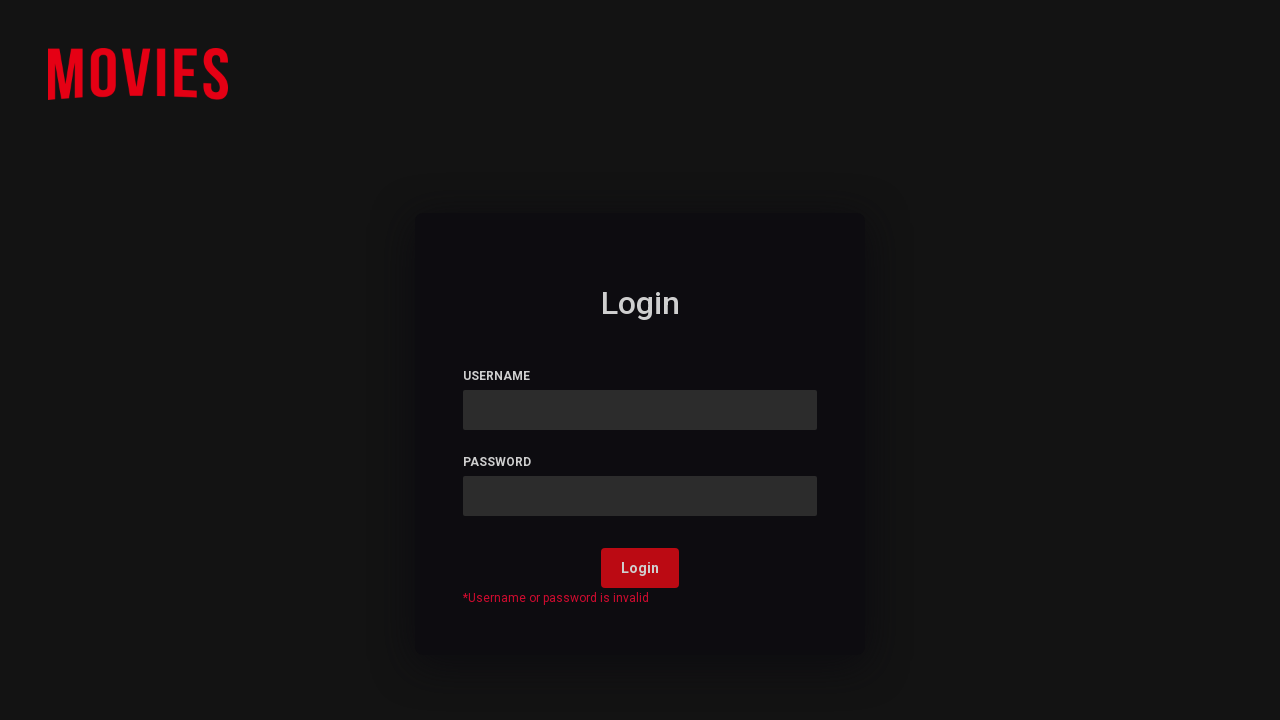